Tests navigation between pages by clicking on A/B Testing link, verifying the page title, then navigating back and verifying the home page title

Starting URL: https://practice.cydeo.com/

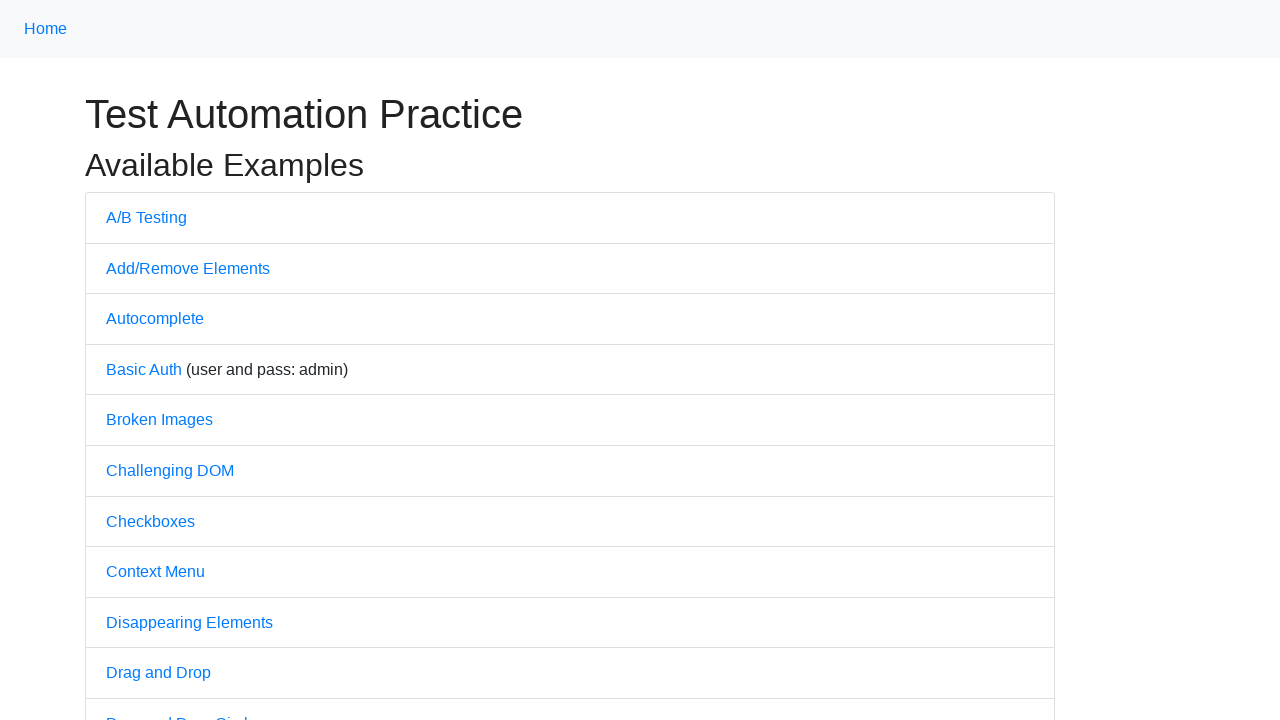

Clicked on A/B Testing link at (146, 217) on internal:text="A/B Testing"i
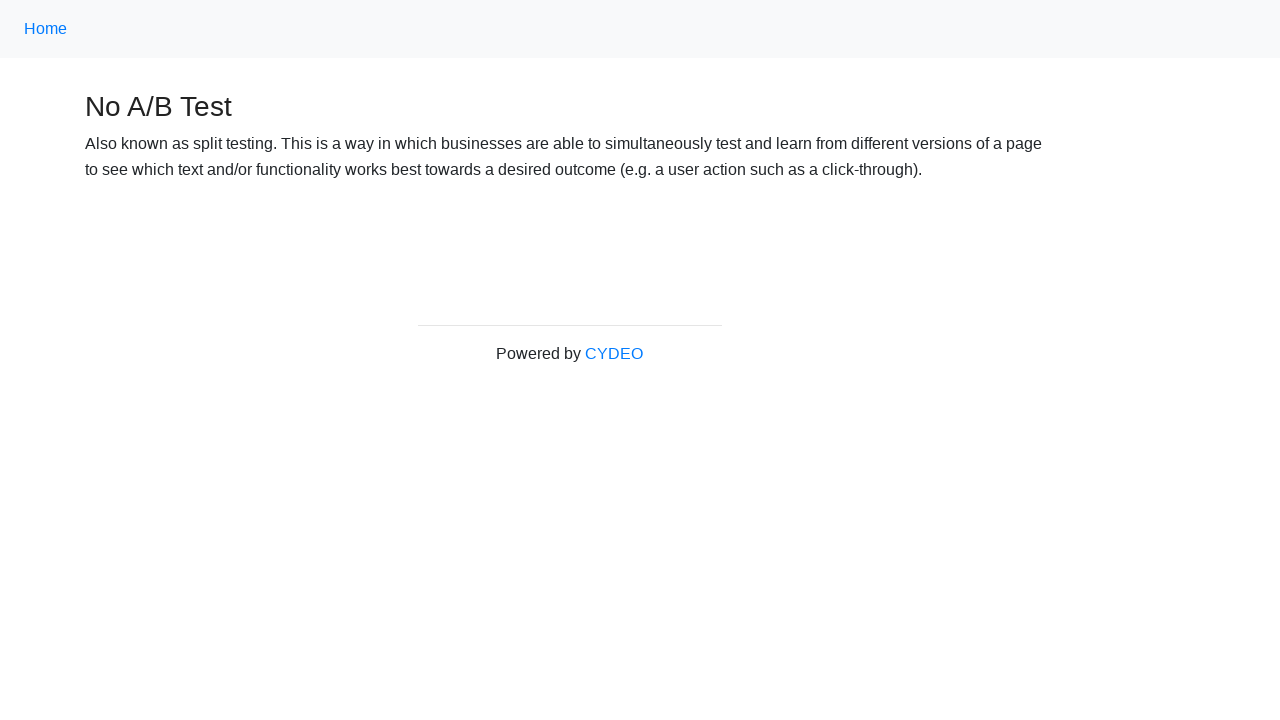

Verified page title is 'No A/B Test'
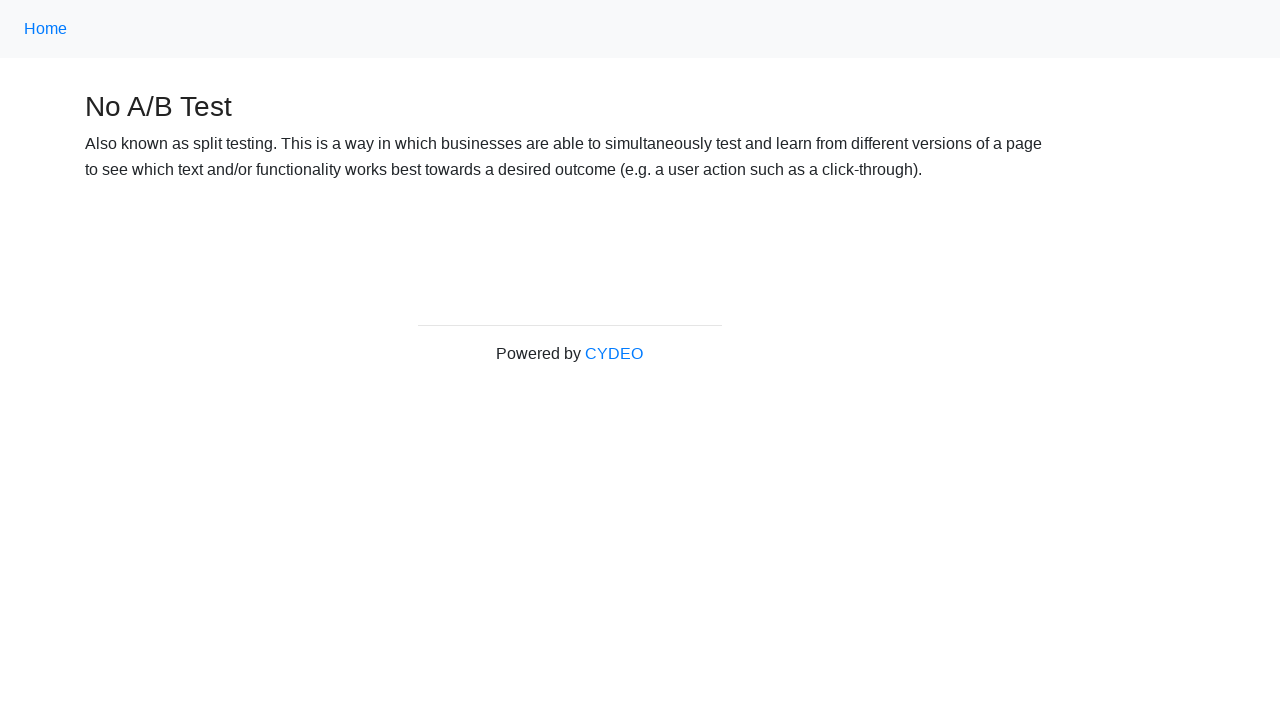

Navigated back to home page
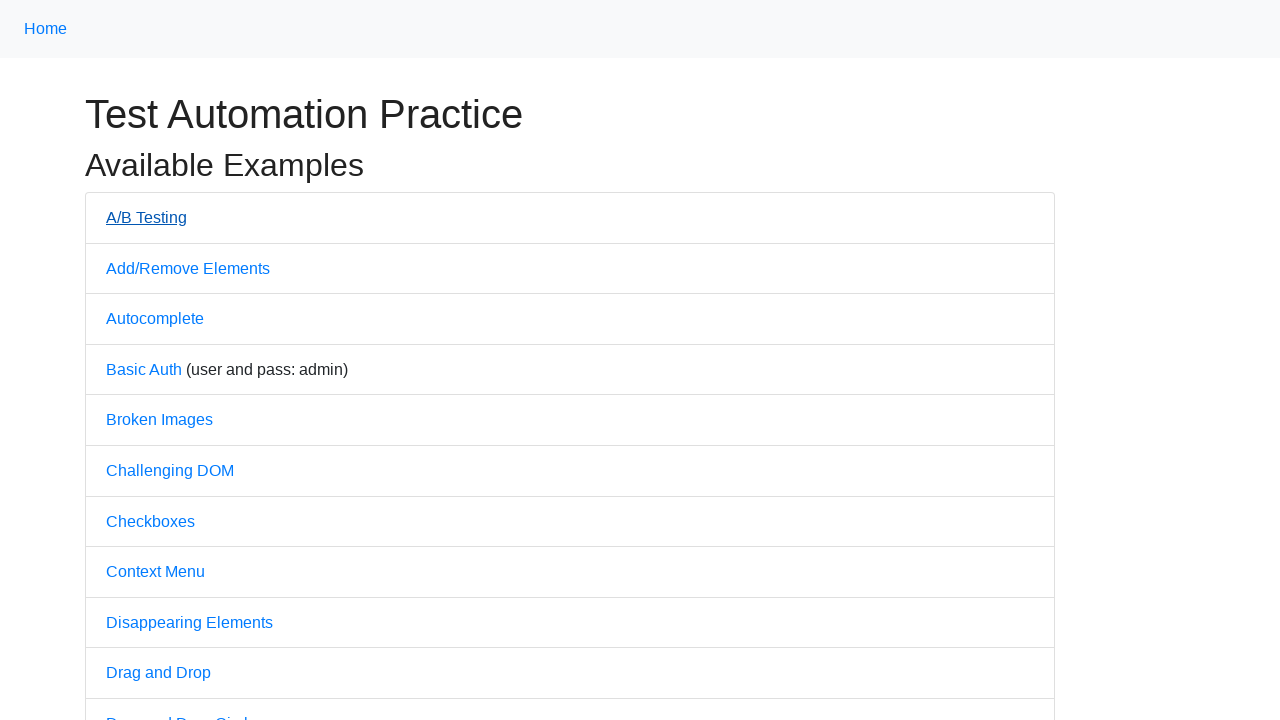

Verified page title is 'Practice'
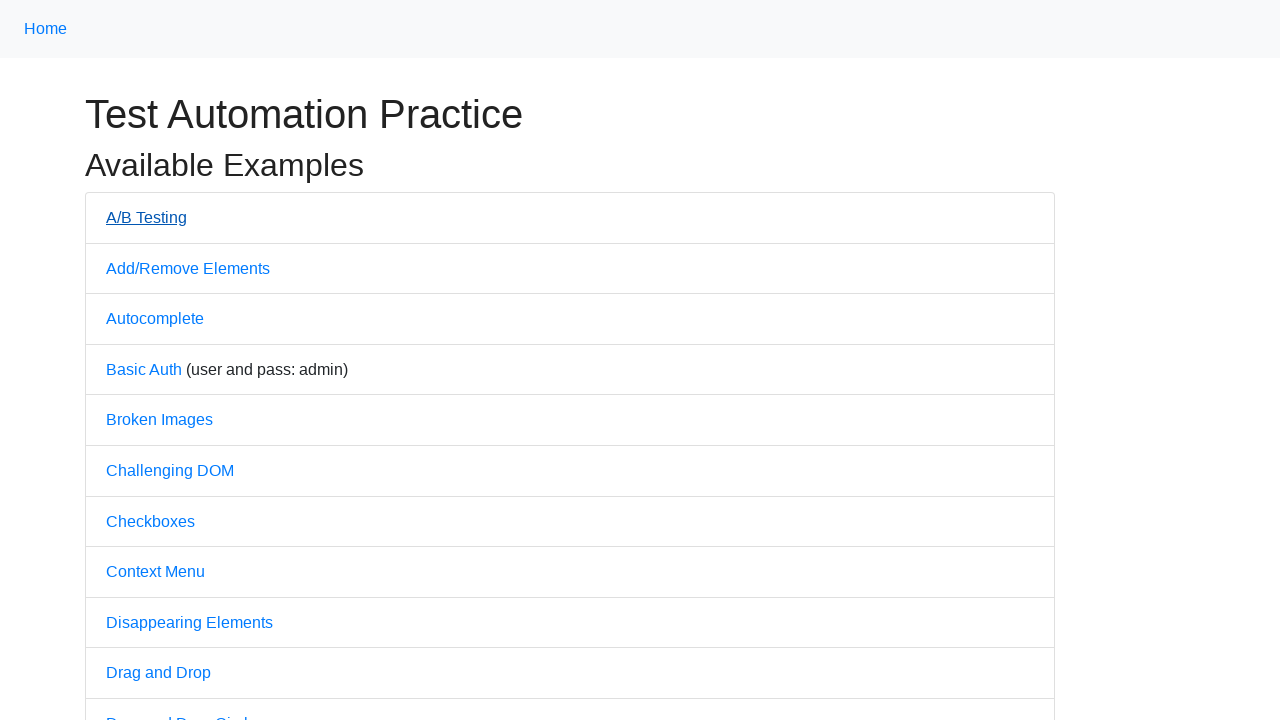

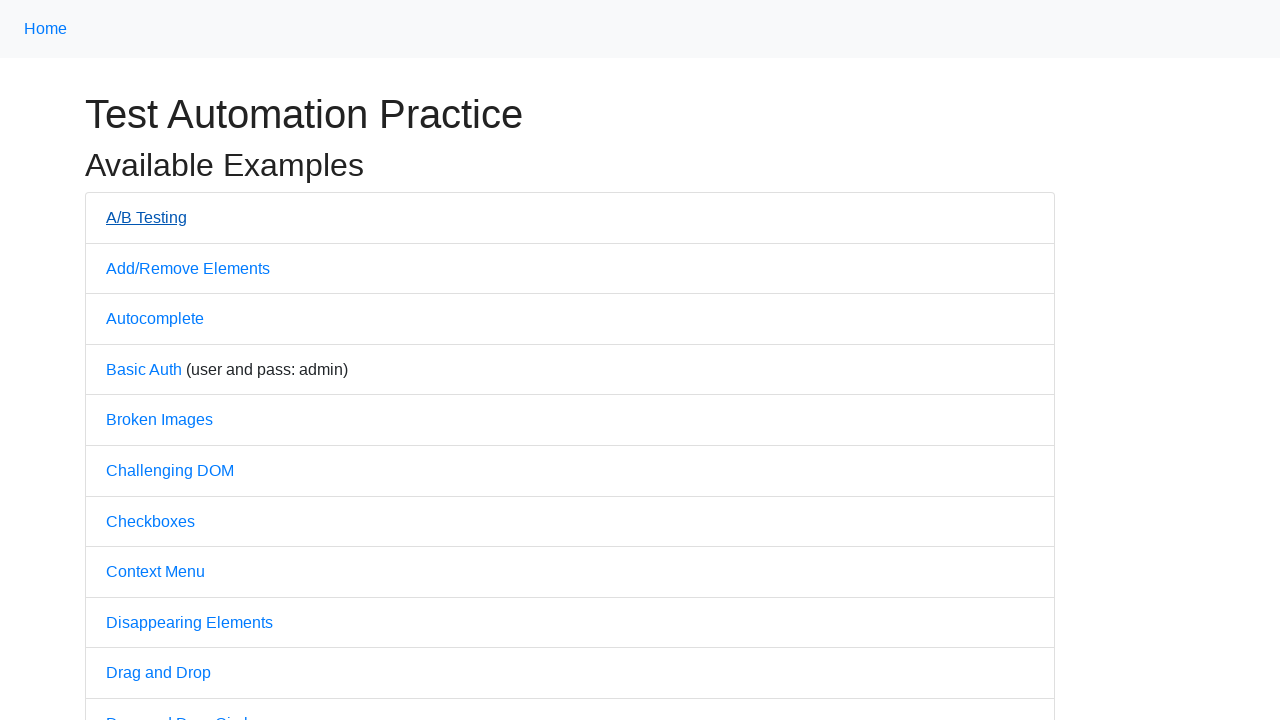